Tests element finding by ID and name on a practice page, then navigates to Facebook and attempts to find elements

Starting URL: https://letskodeit.teachable.com/p/practice

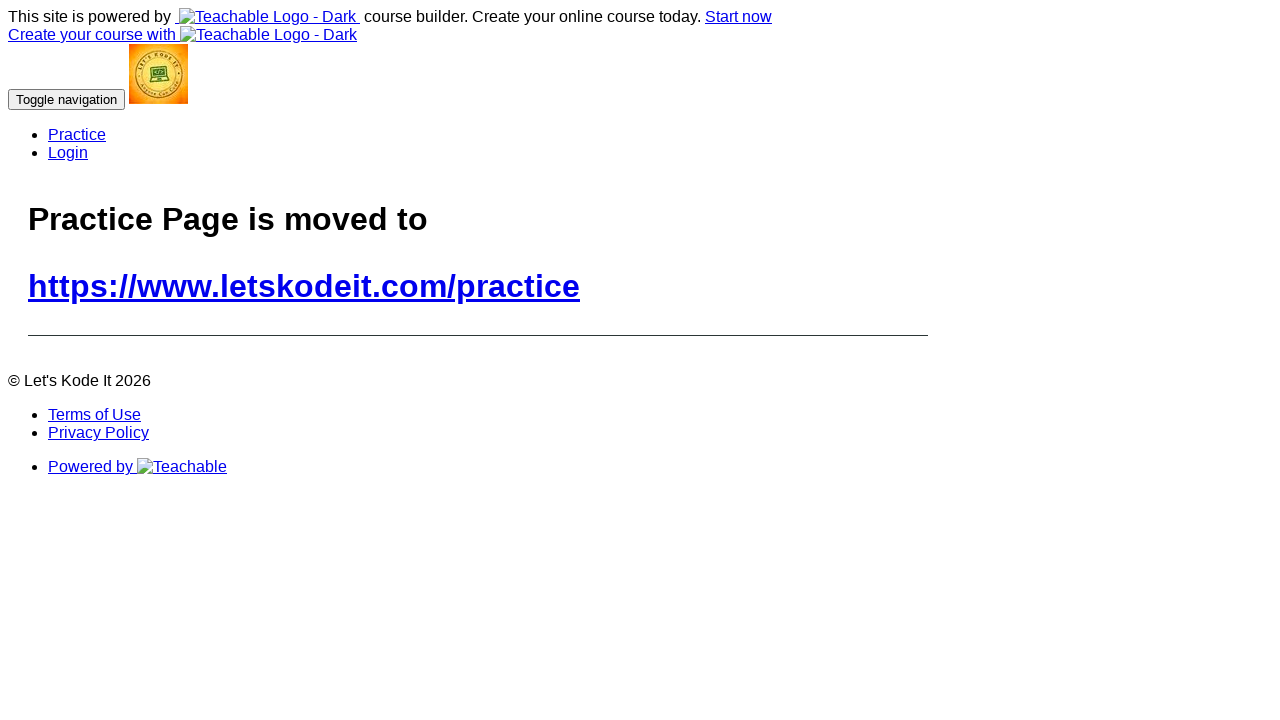

Located iframe with id 'iframeResult'
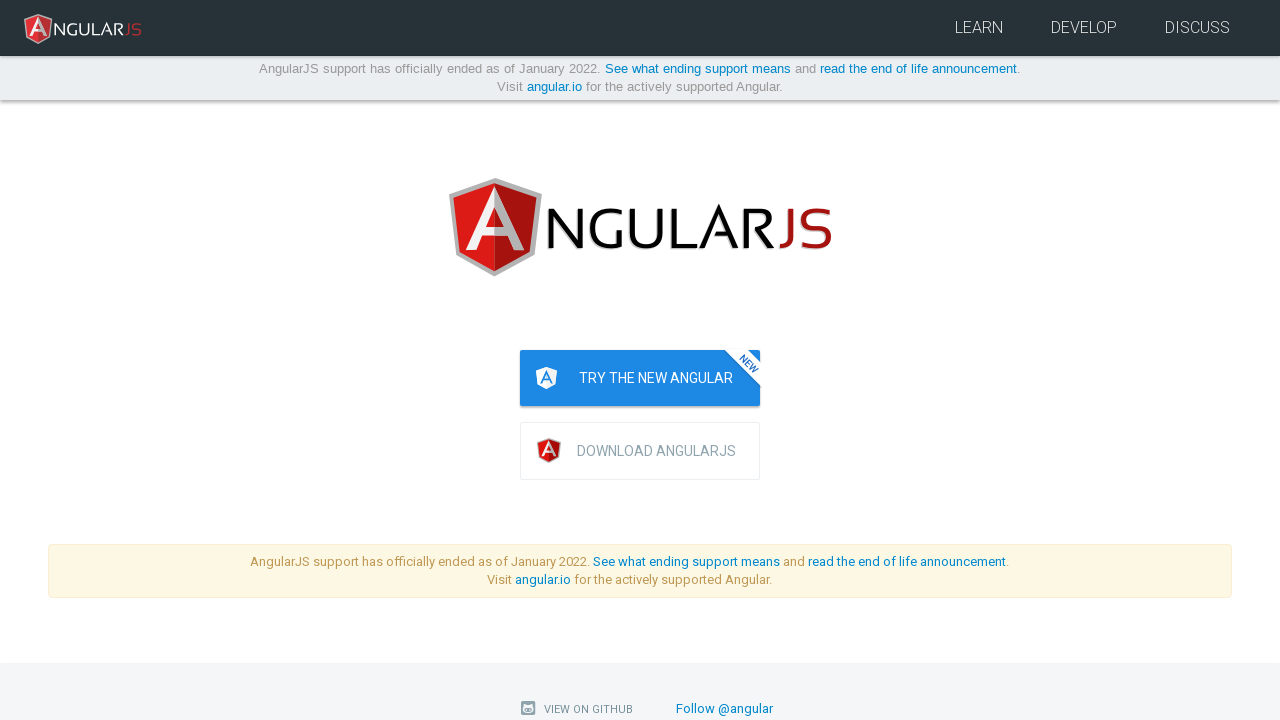

Clicked 'Try it' button inside the iframe
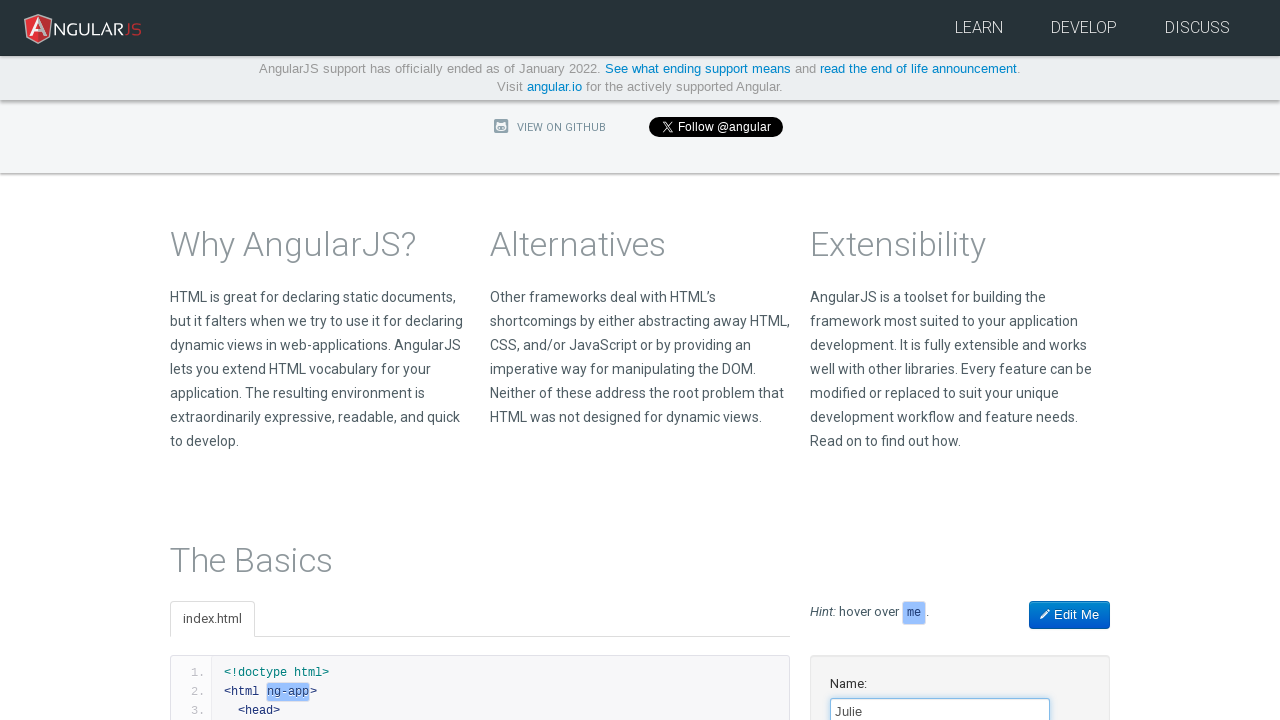

Set up dialog handler to dismiss confirm alerts
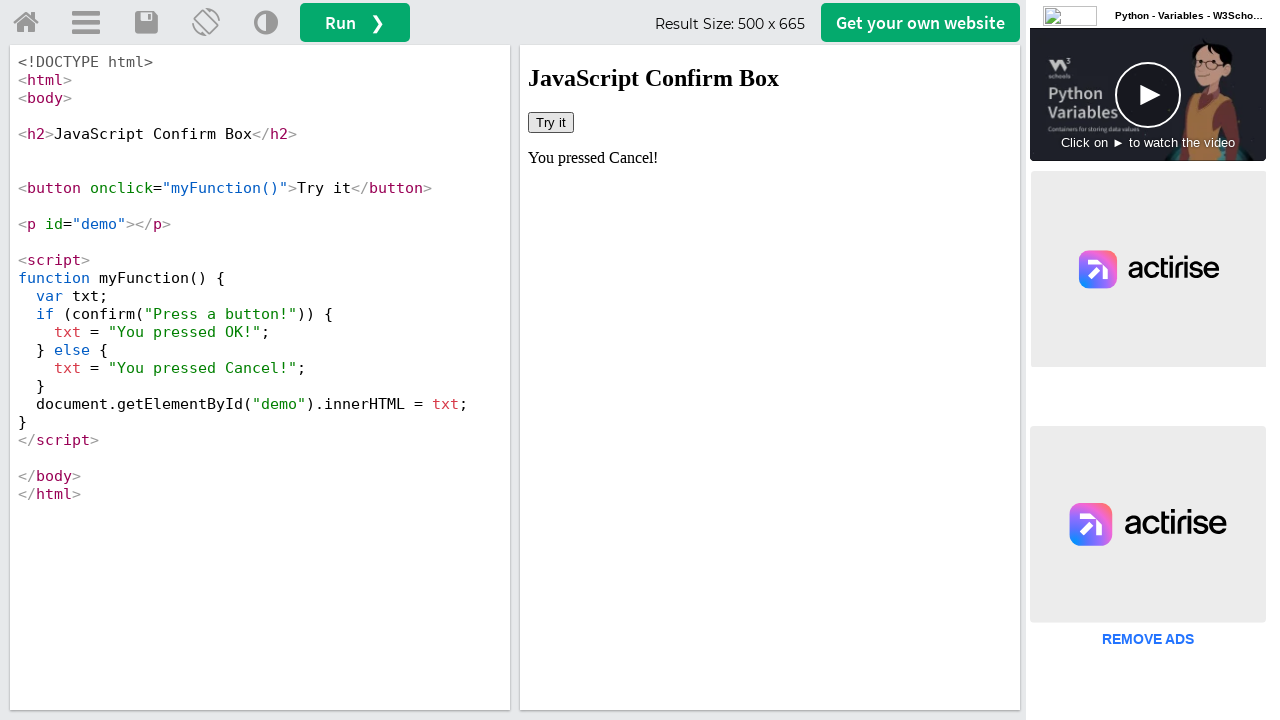

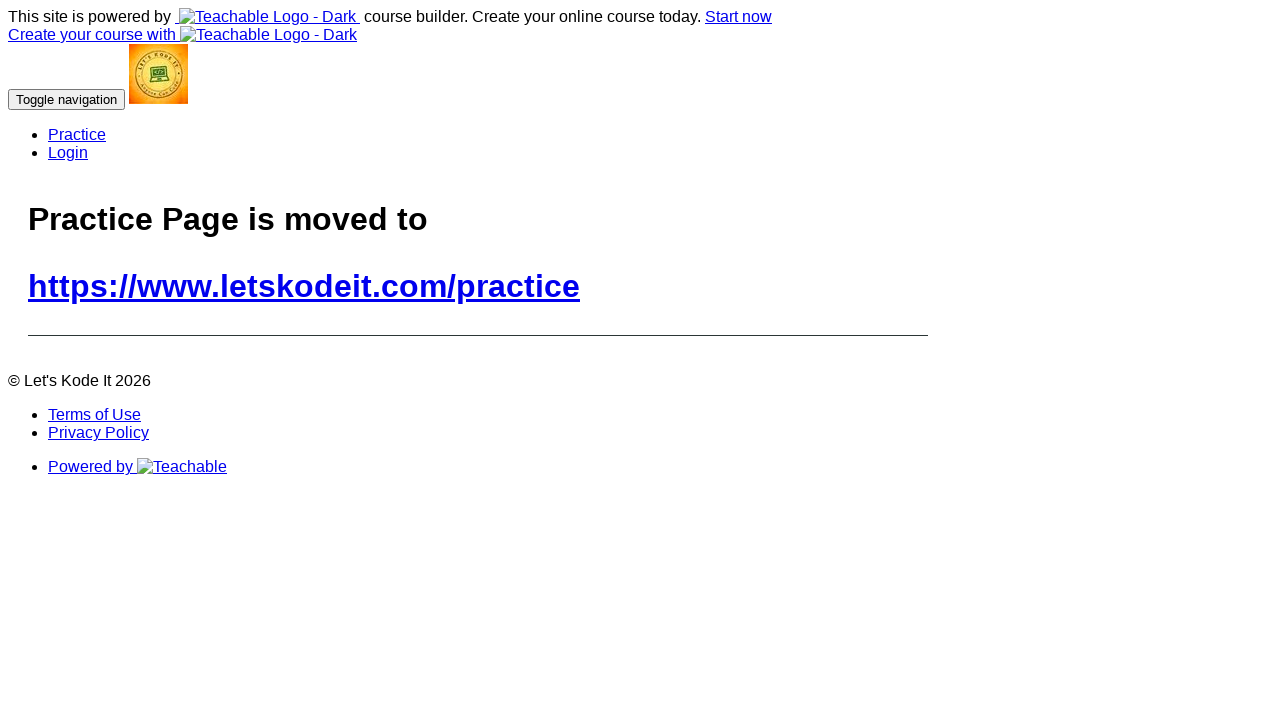